Tests login form validation with empty username, verifying the appropriate error message is displayed

Starting URL: https://anatoly-karpovich.github.io/demo-login-form/

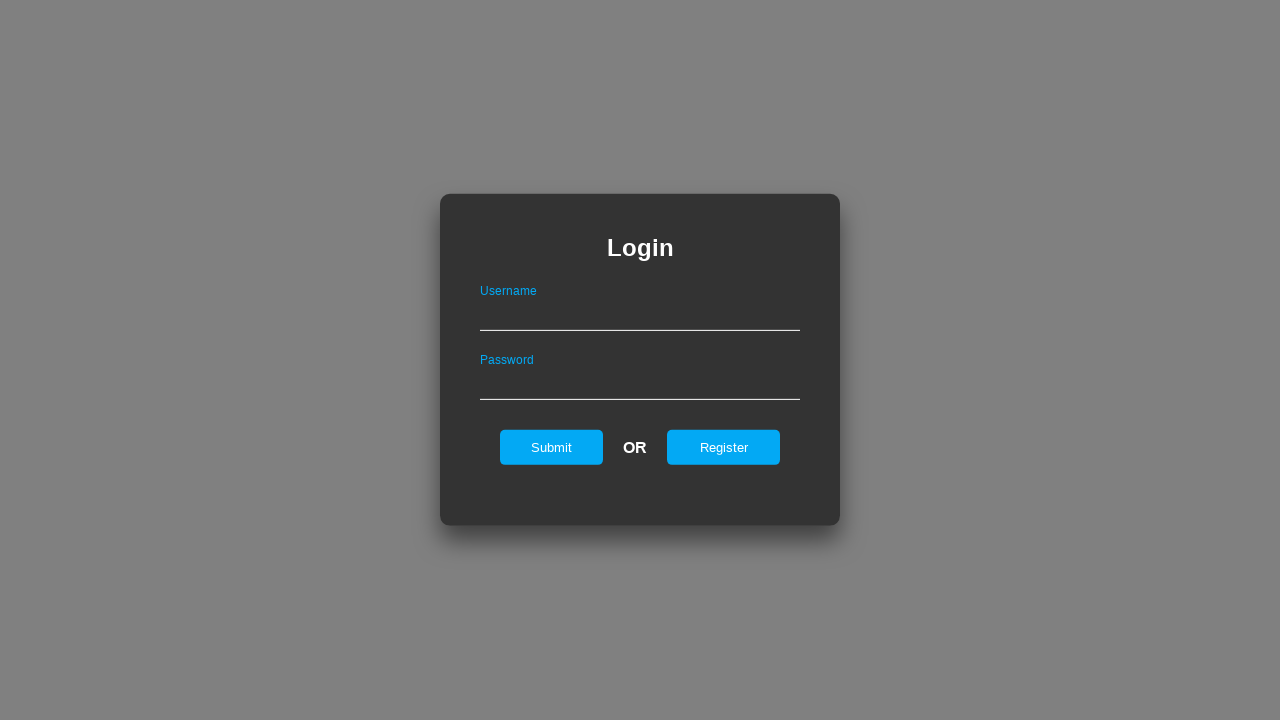

Login form became visible
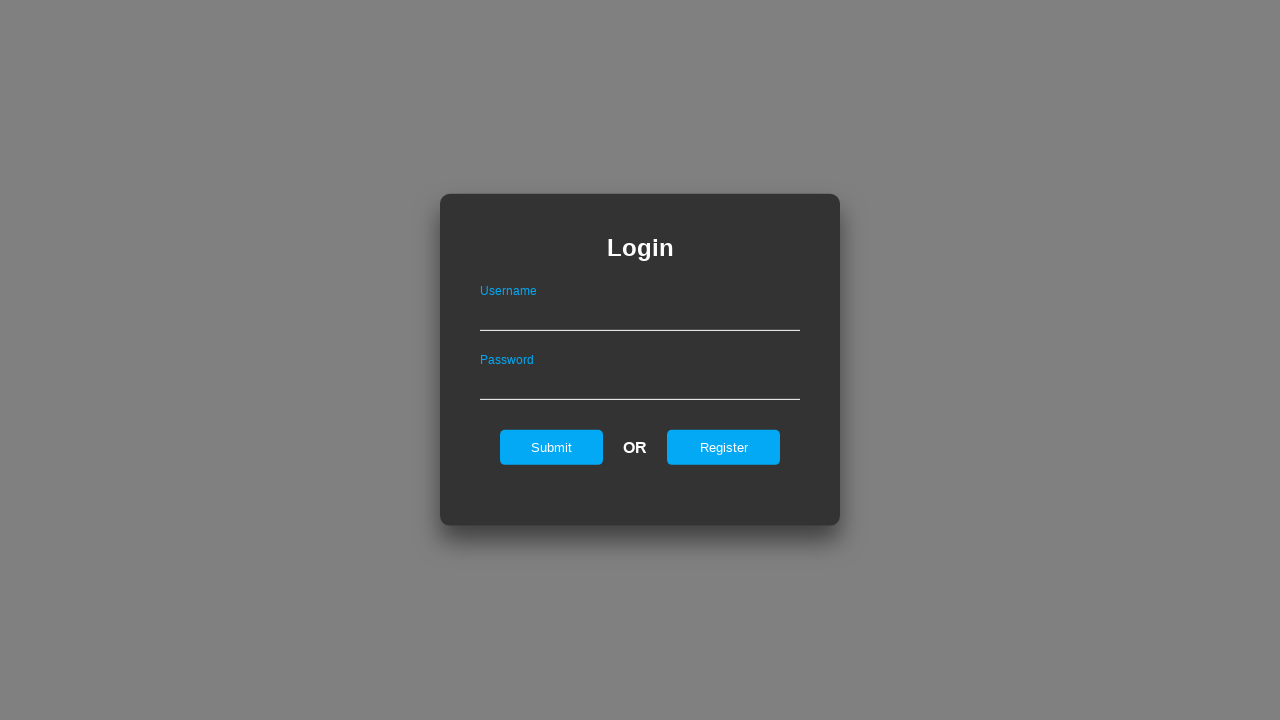

Left username field empty on #userName
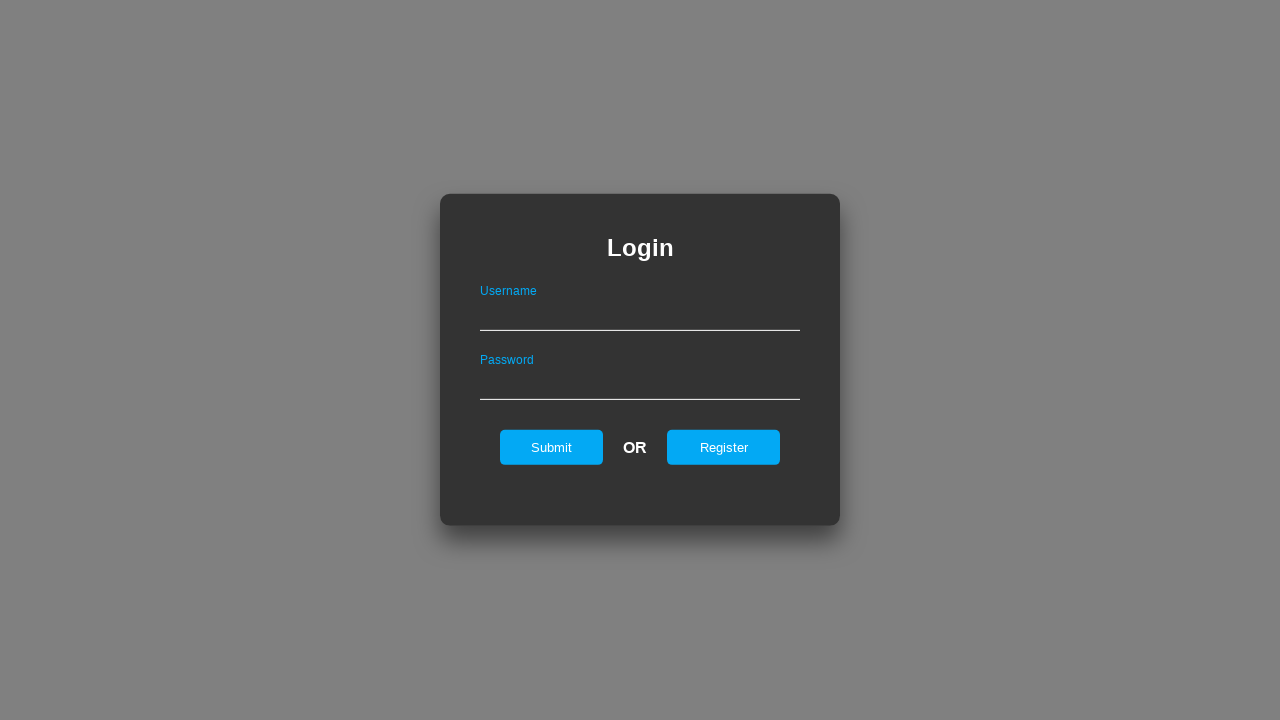

Filled password field with 'SecretPw123!@#' on #password
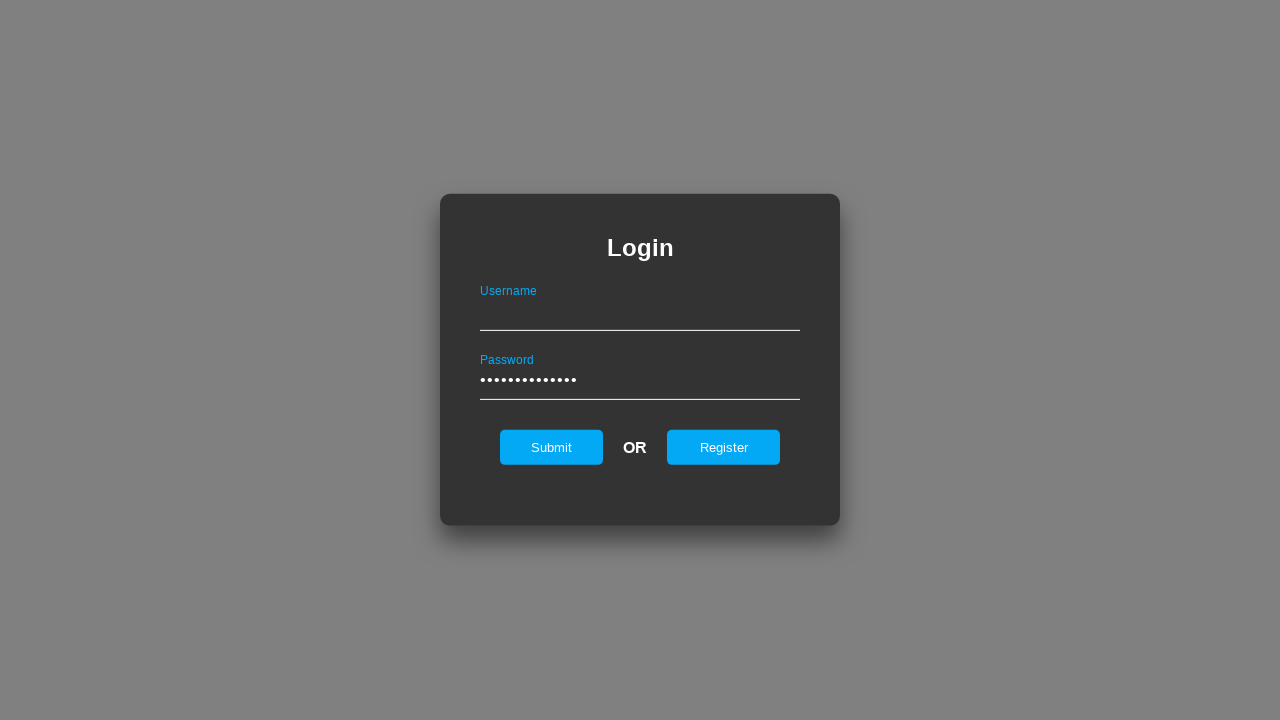

Clicked submit button at (552, 447) on #submit
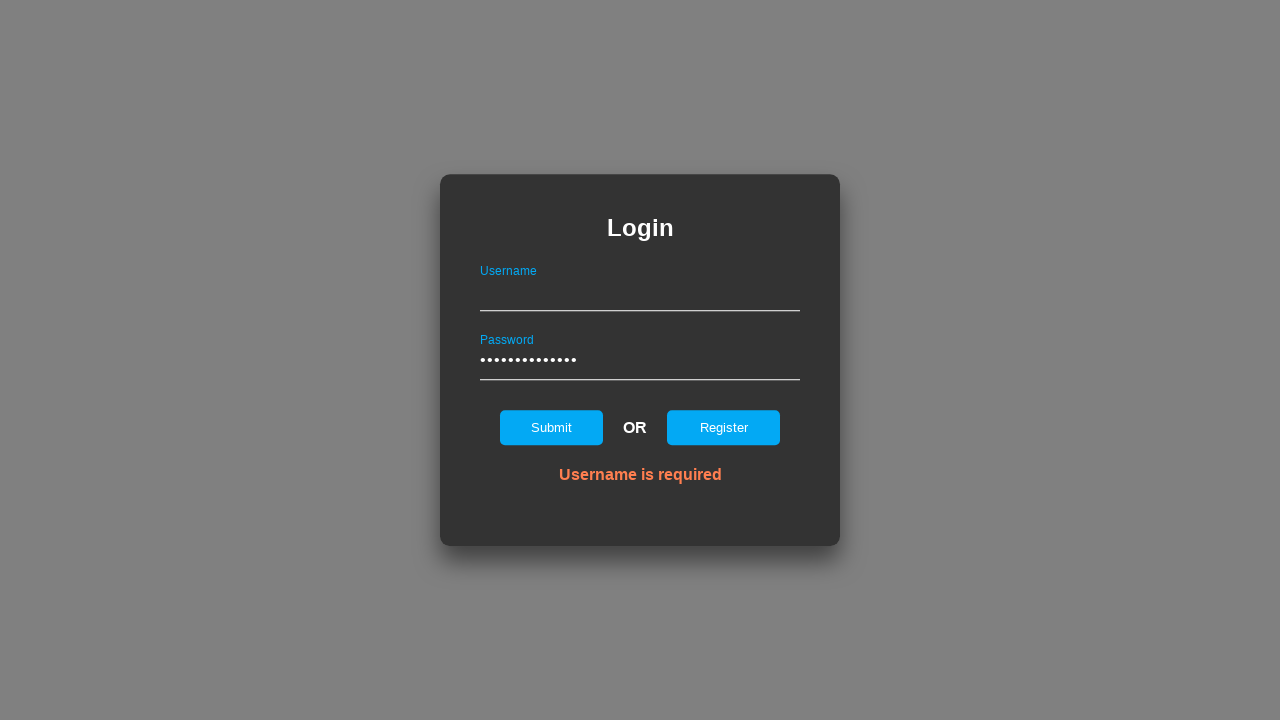

Error message element appeared
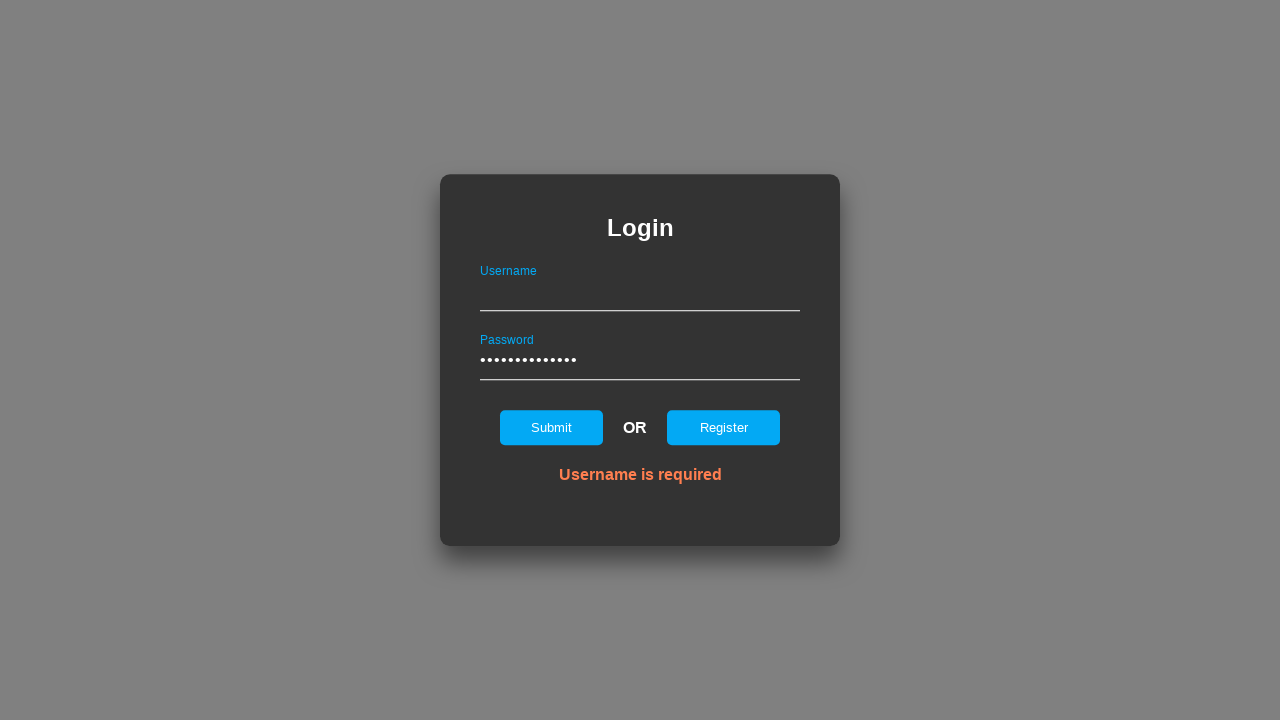

Verified error message 'Username is required' is displayed
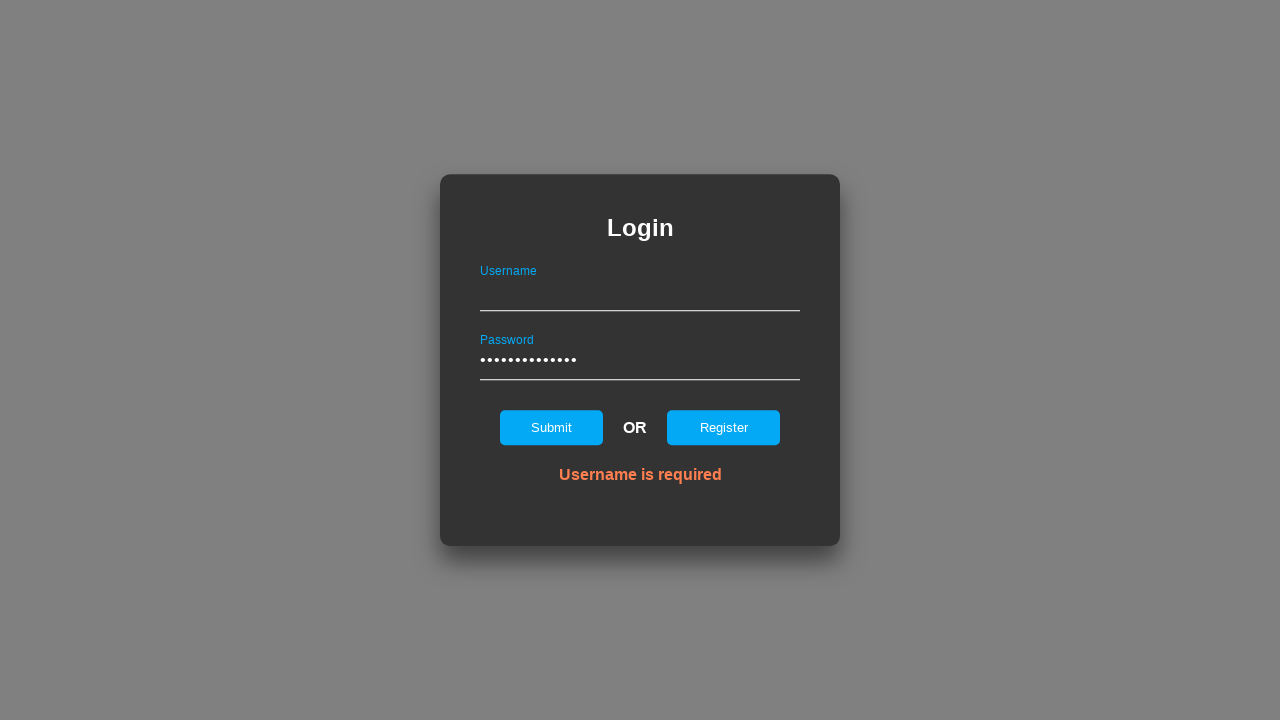

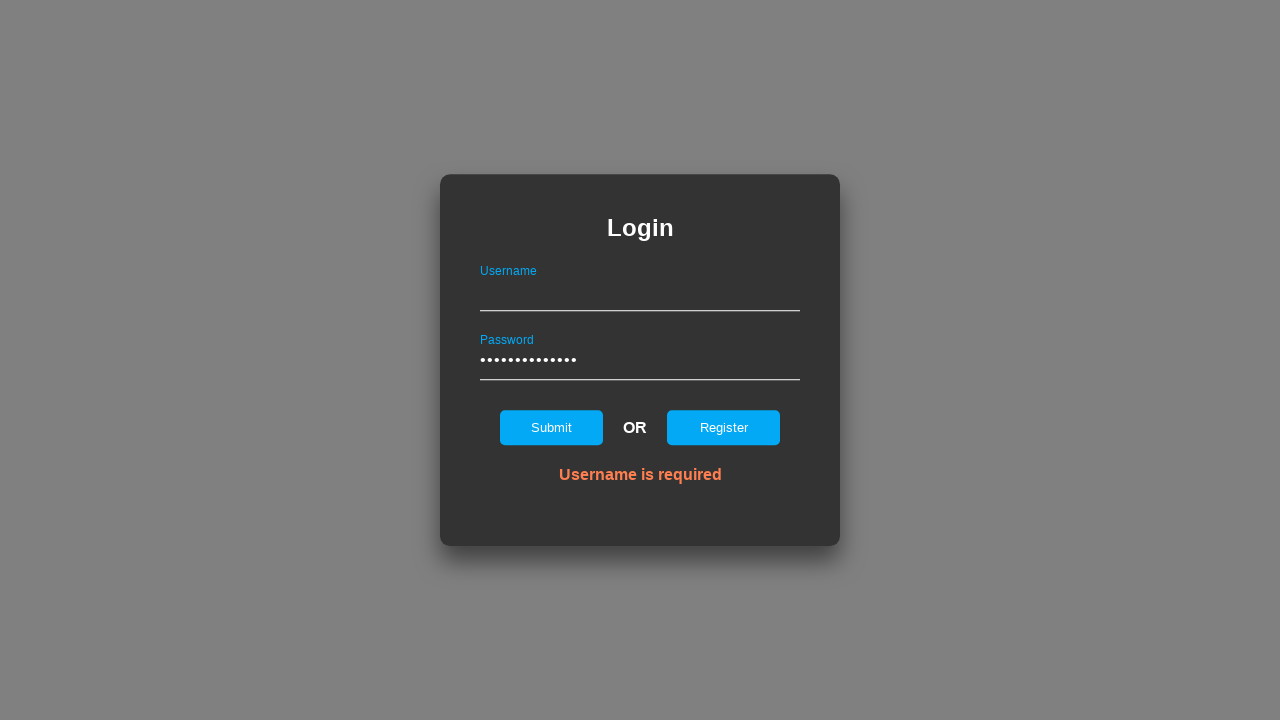